Tests e-commerce functionality by searching for products, verifying search results, and adding items to cart

Starting URL: https://rahulshettyacademy.com/seleniumPractise/#/

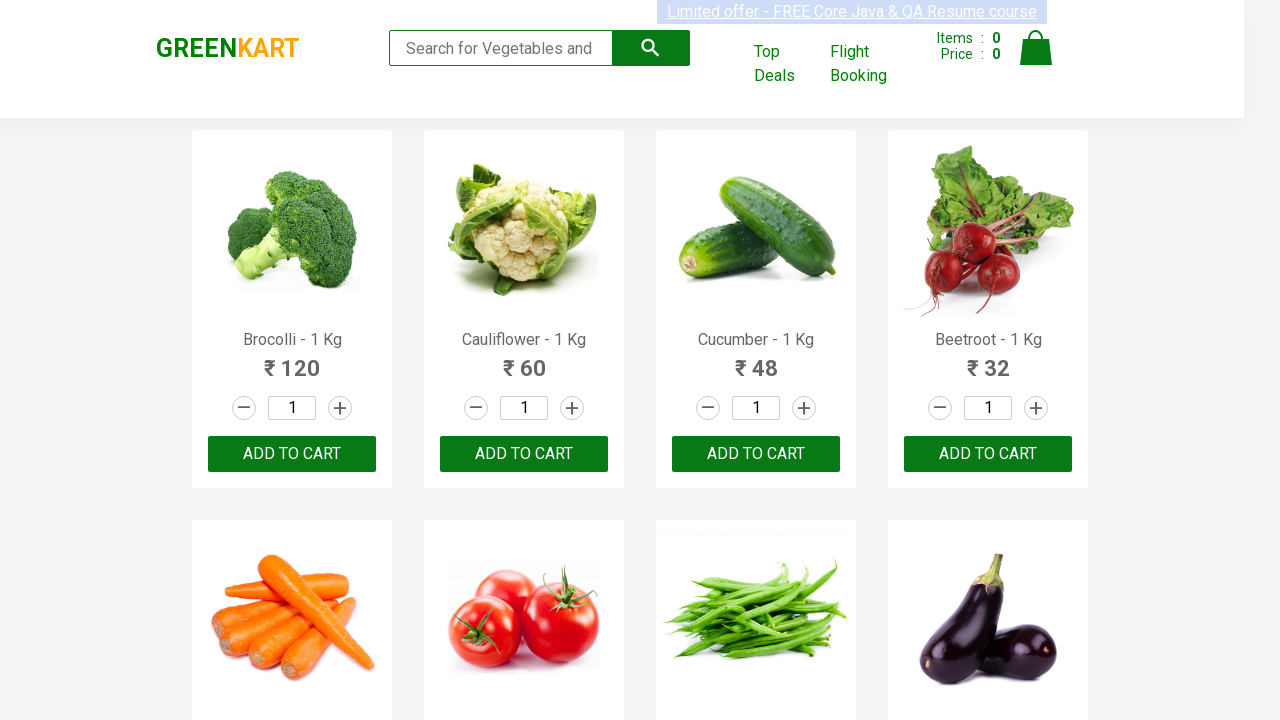

Filled search field with 'ca' to filter products on .search-keyword
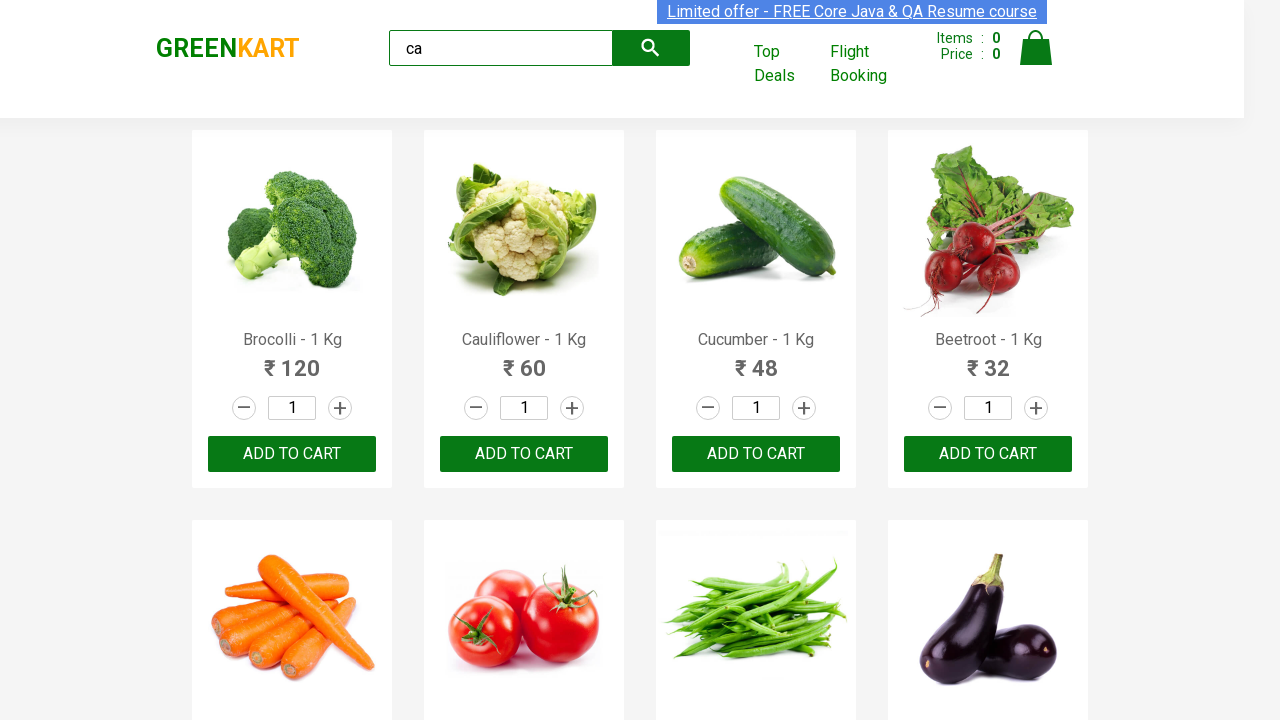

Waited for products to be filtered
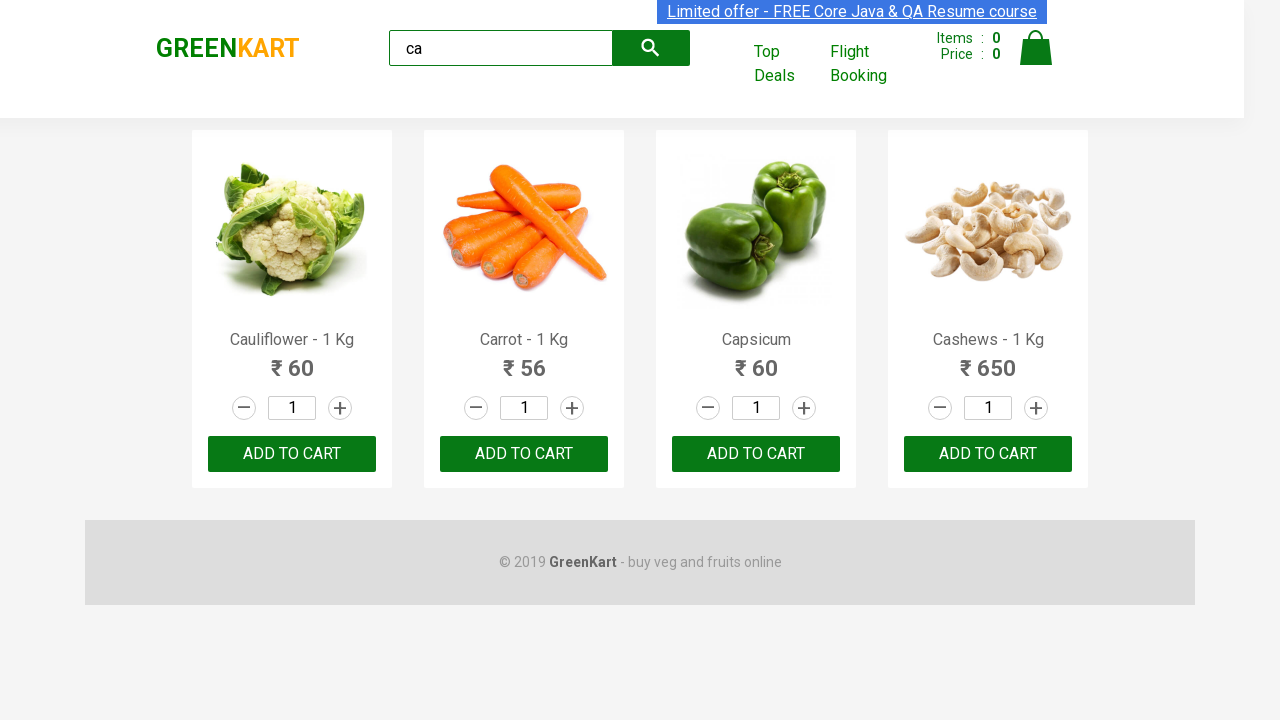

Verified visible products are loaded
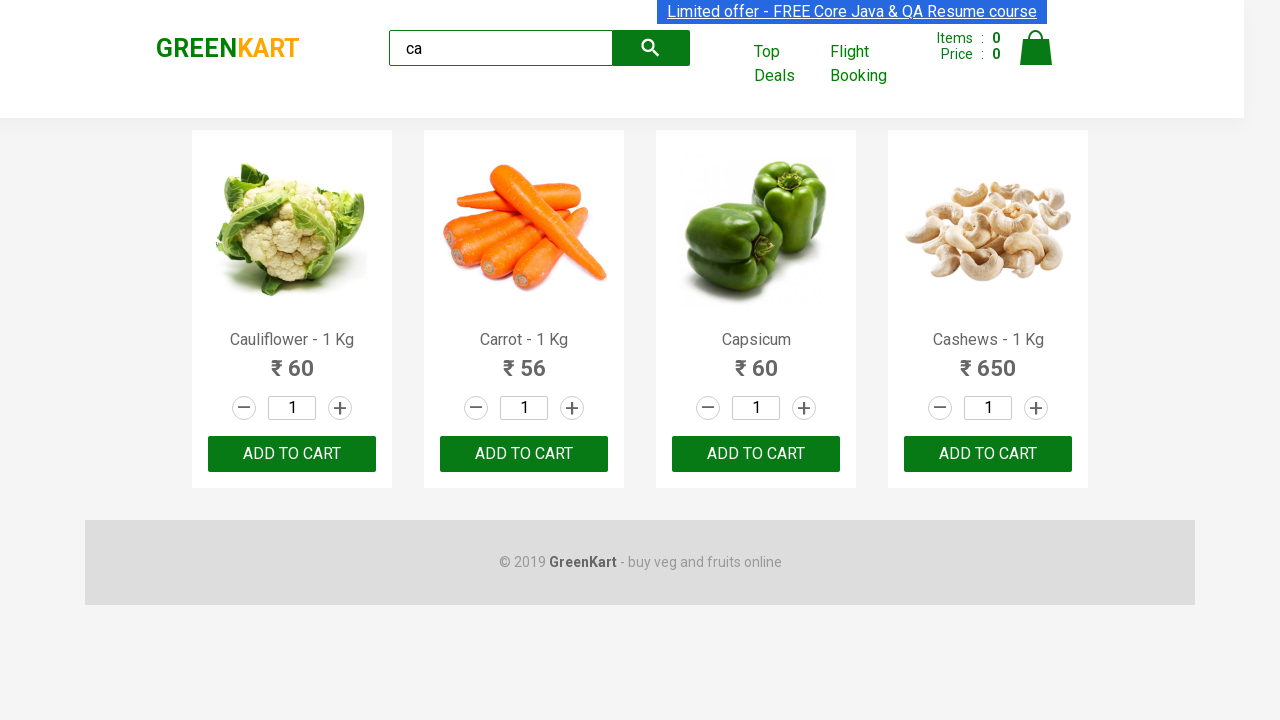

Clicked ADD TO CART button for the third product at (756, 454) on .products .product >> nth=2 >> text=ADD TO CART
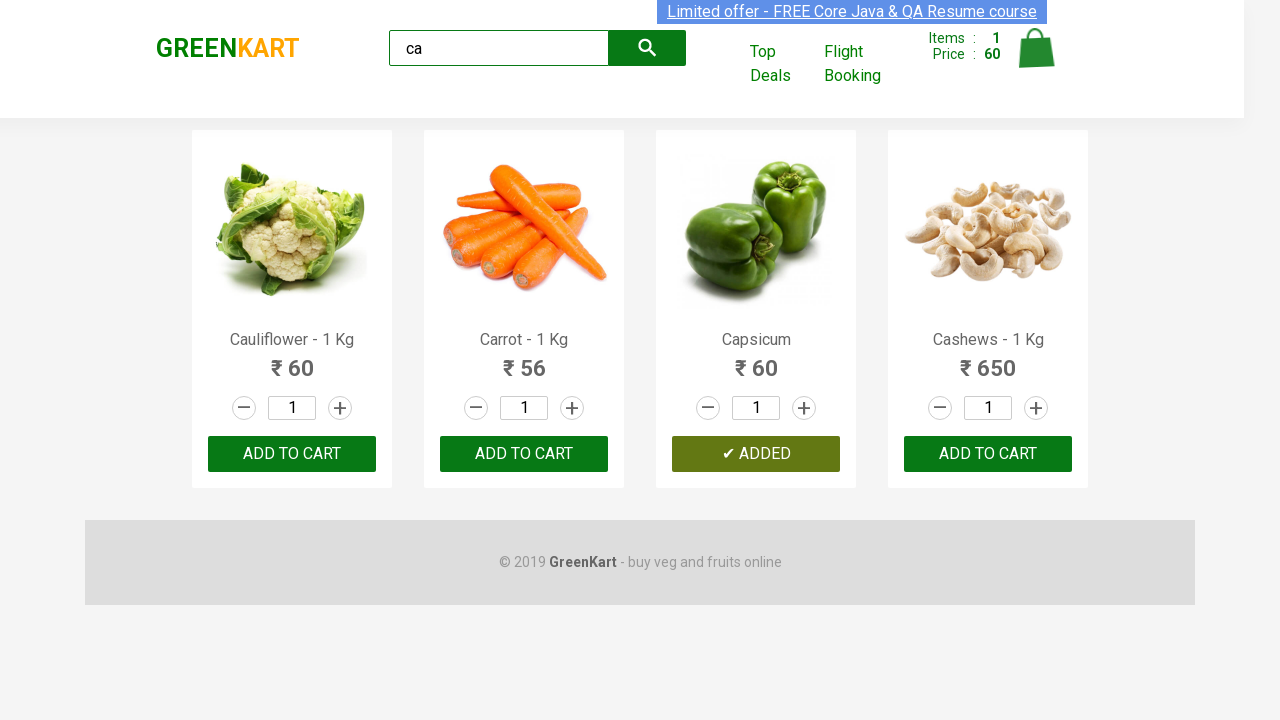

Found and clicked ADD TO CART button for Cashews product at (988, 454) on .products .product >> nth=3 >> button
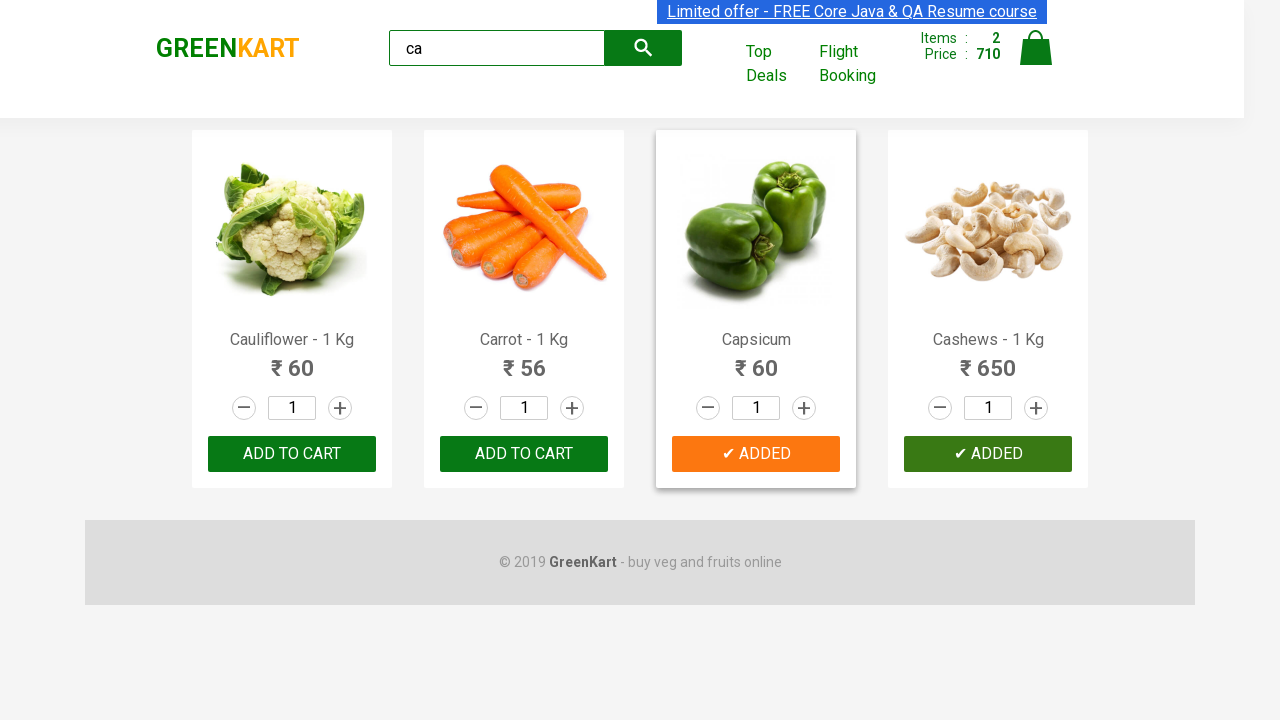

Verified brand text is 'GREENKART'
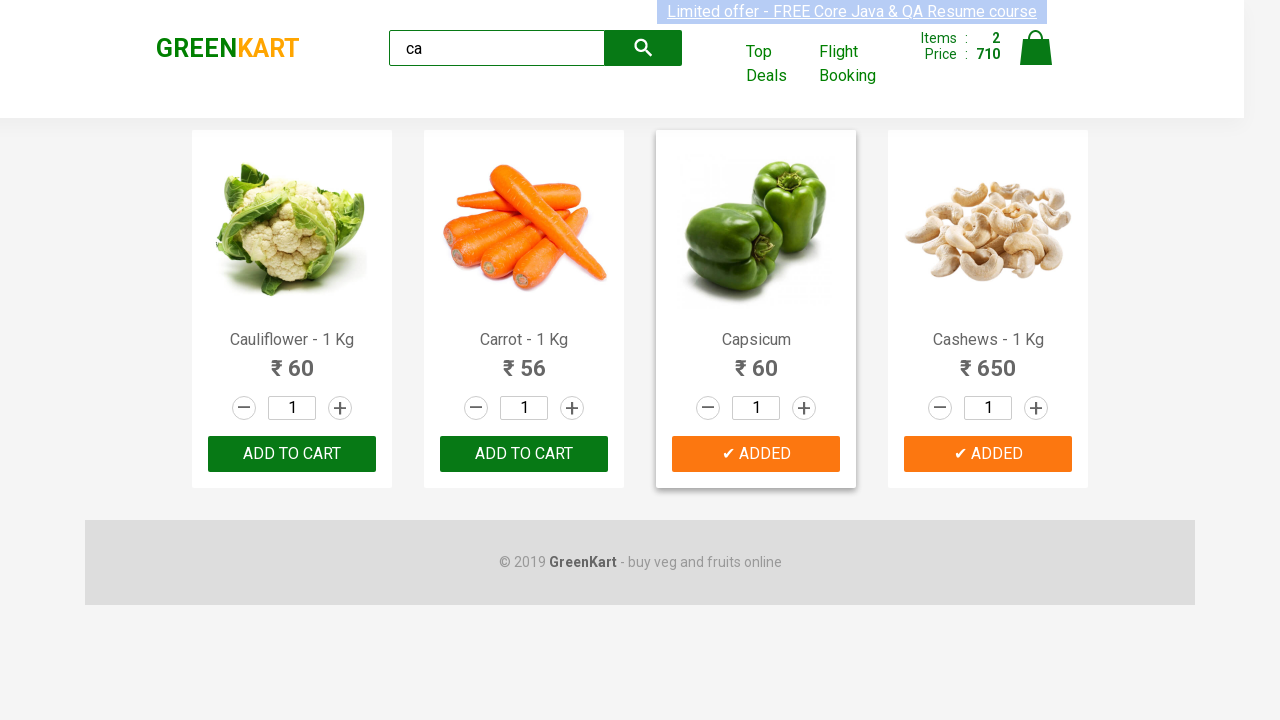

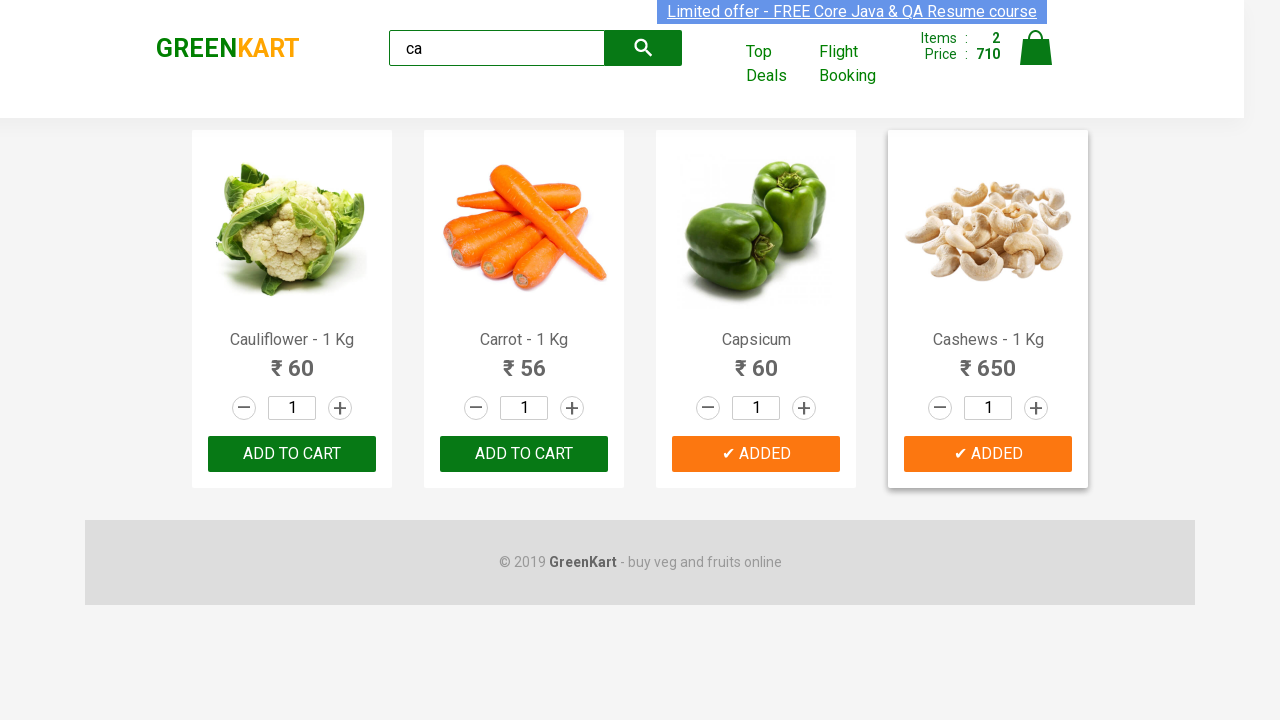